Tests clicking a button with a dynamic ID multiple times to verify the button can be located by CSS class selector regardless of changing IDs

Starting URL: http://uitestingplayground.com/dynamicid

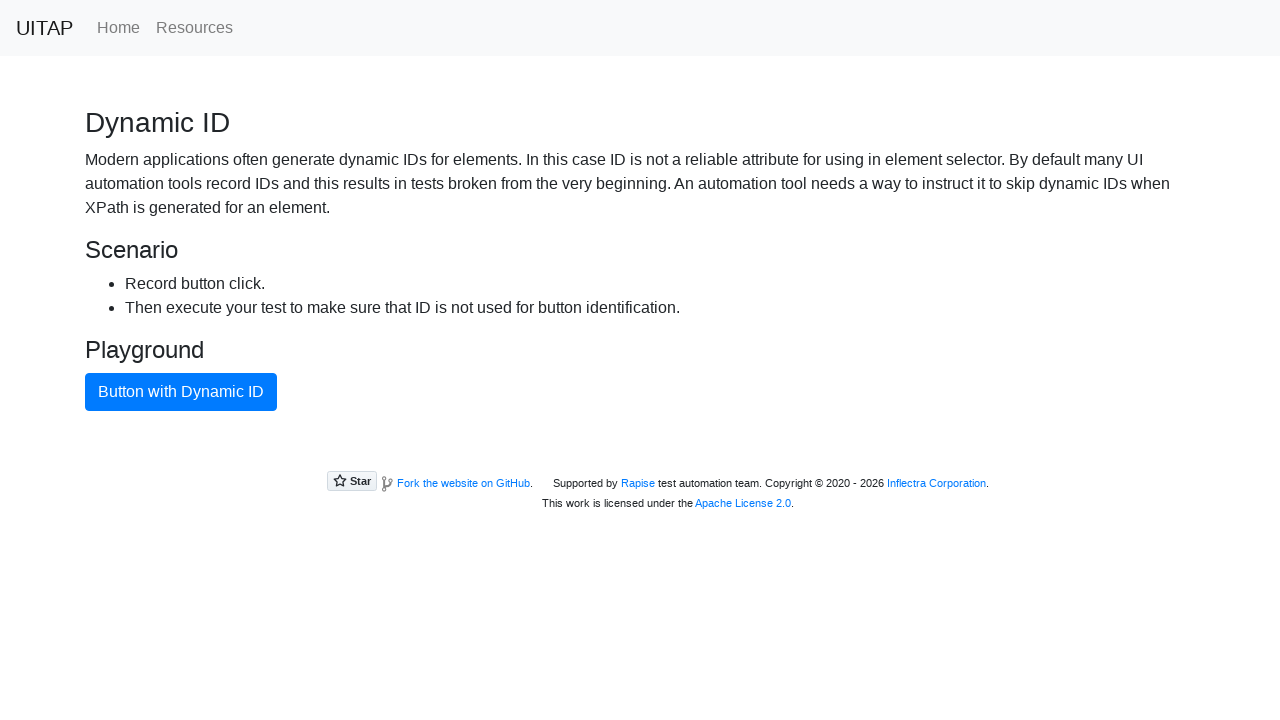

Navigated to dynamic ID test page
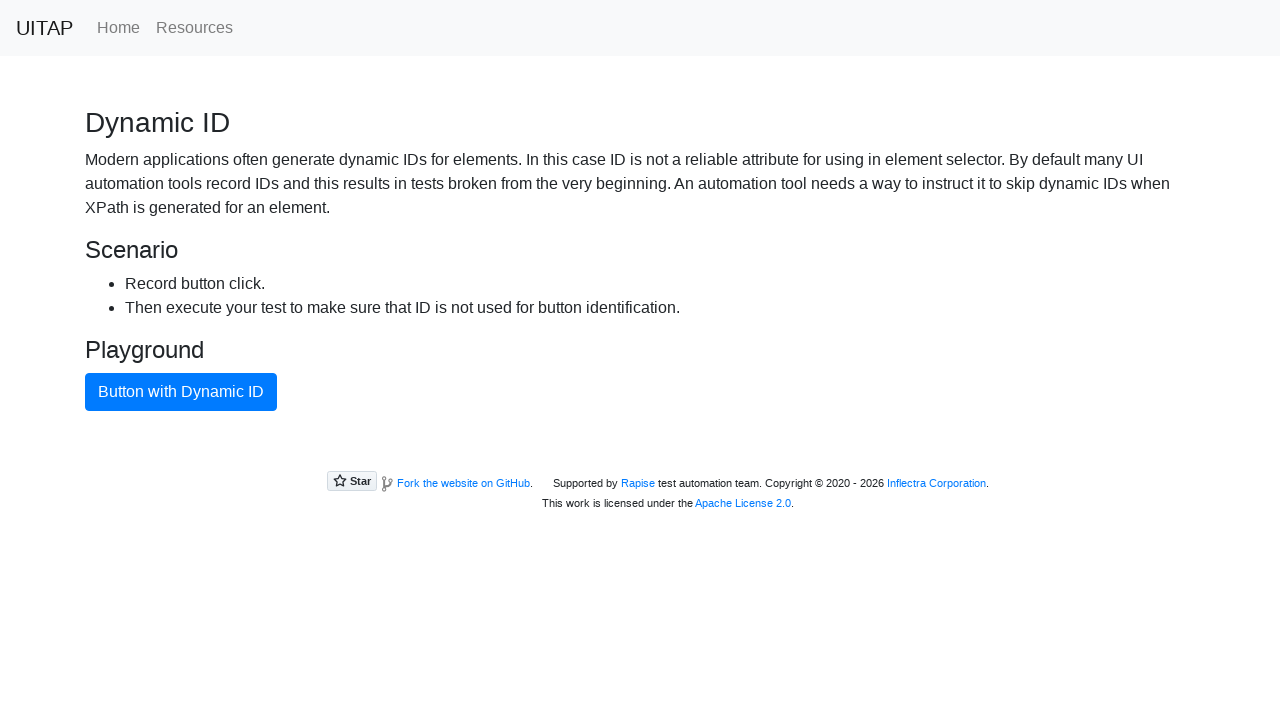

Clicked button with dynamic ID (attempt 1 of 3) using CSS class selector at (181, 392) on button.btn-primary
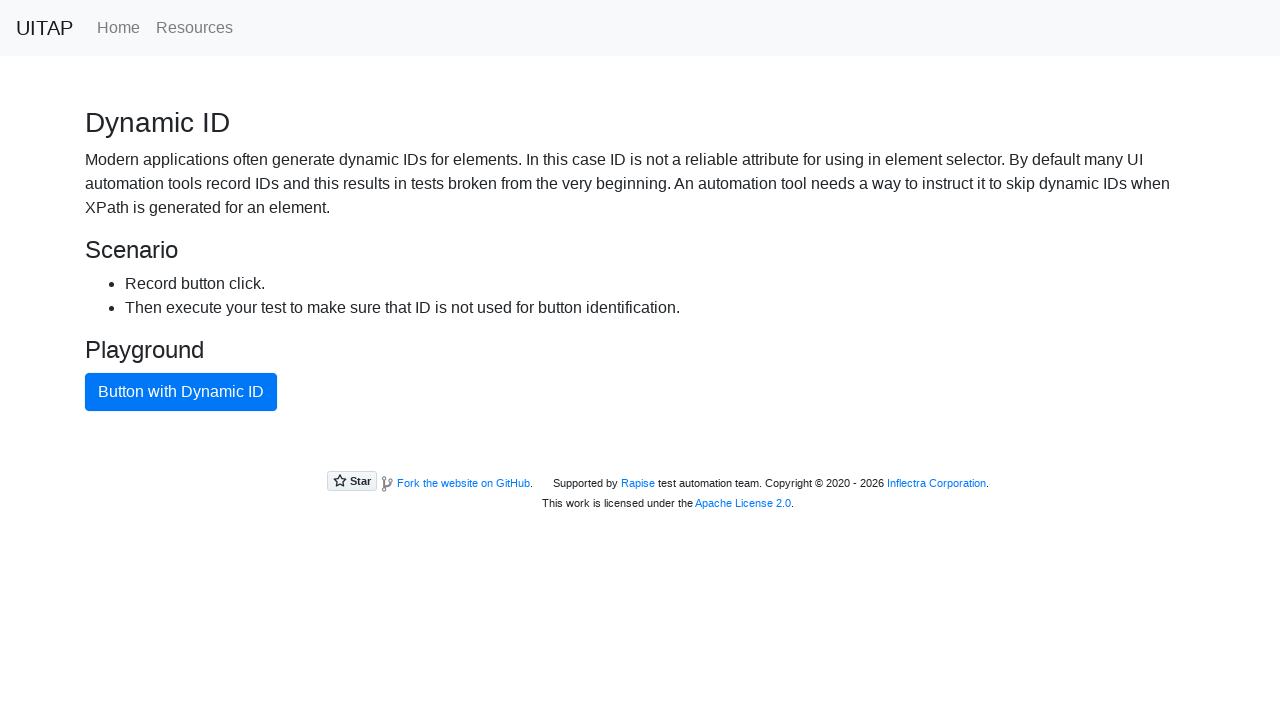

Clicked button with dynamic ID (attempt 2 of 3) using CSS class selector at (181, 392) on button.btn-primary
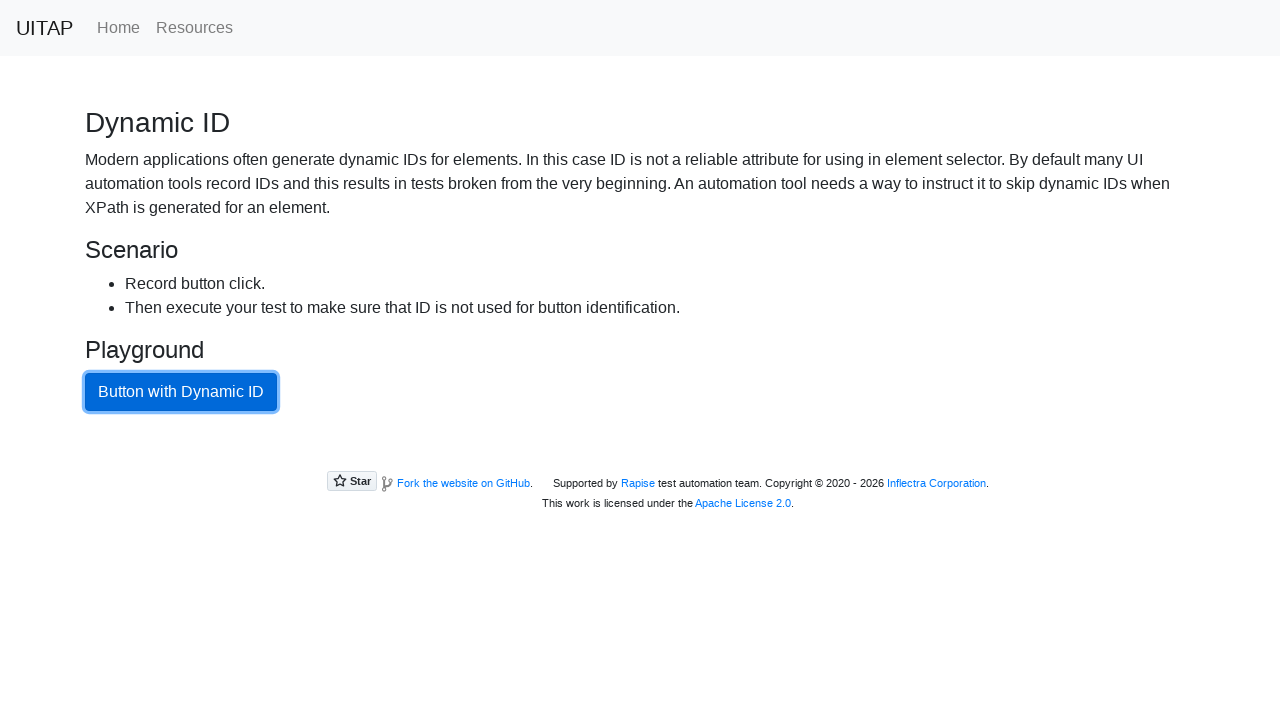

Clicked button with dynamic ID (attempt 3 of 3) using CSS class selector at (181, 392) on button.btn-primary
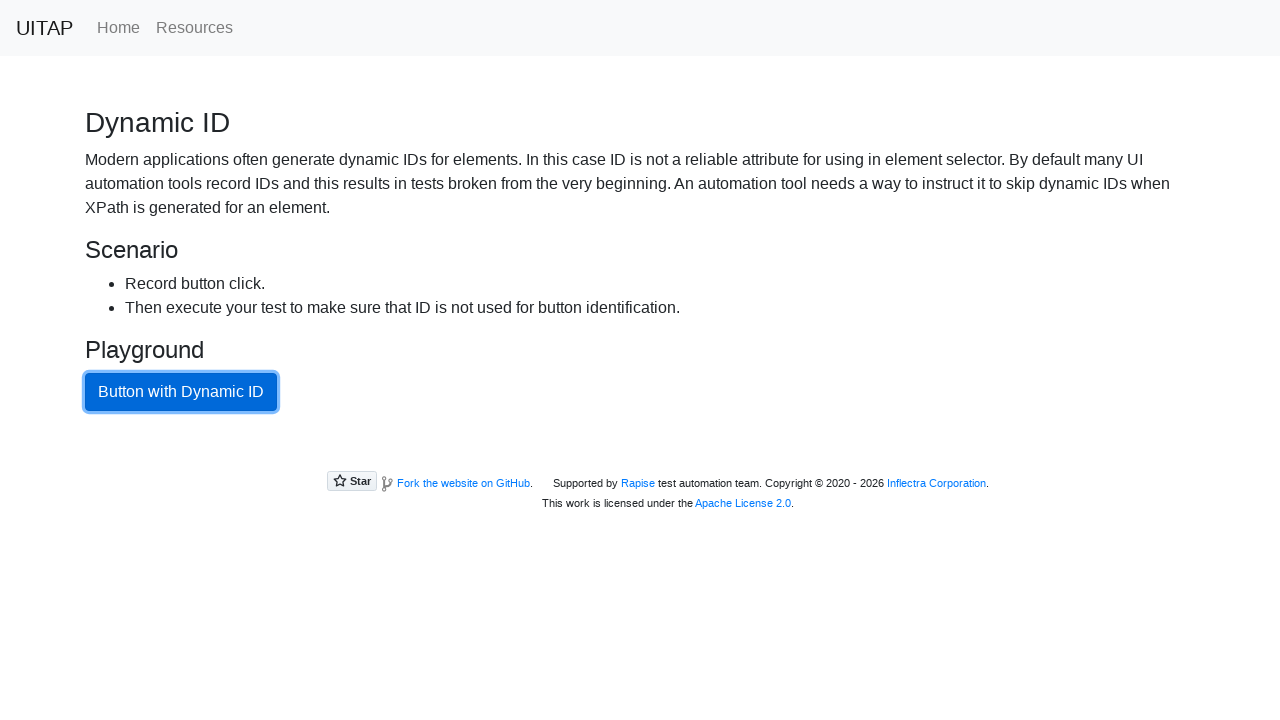

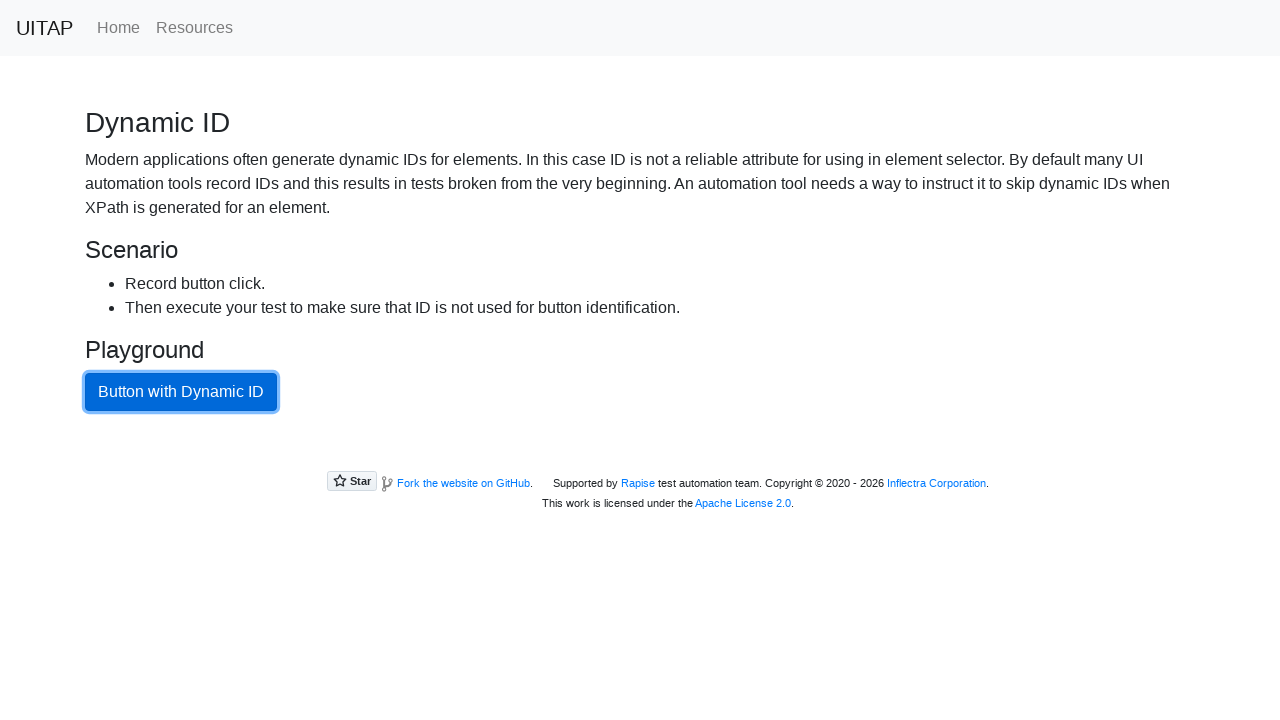